Tests mouse and keyboard interaction by performing click-and-hold on an element while typing text with shift key pressed

Starting URL: https://awesomeqa.com/selenium/mouse_interaction.html

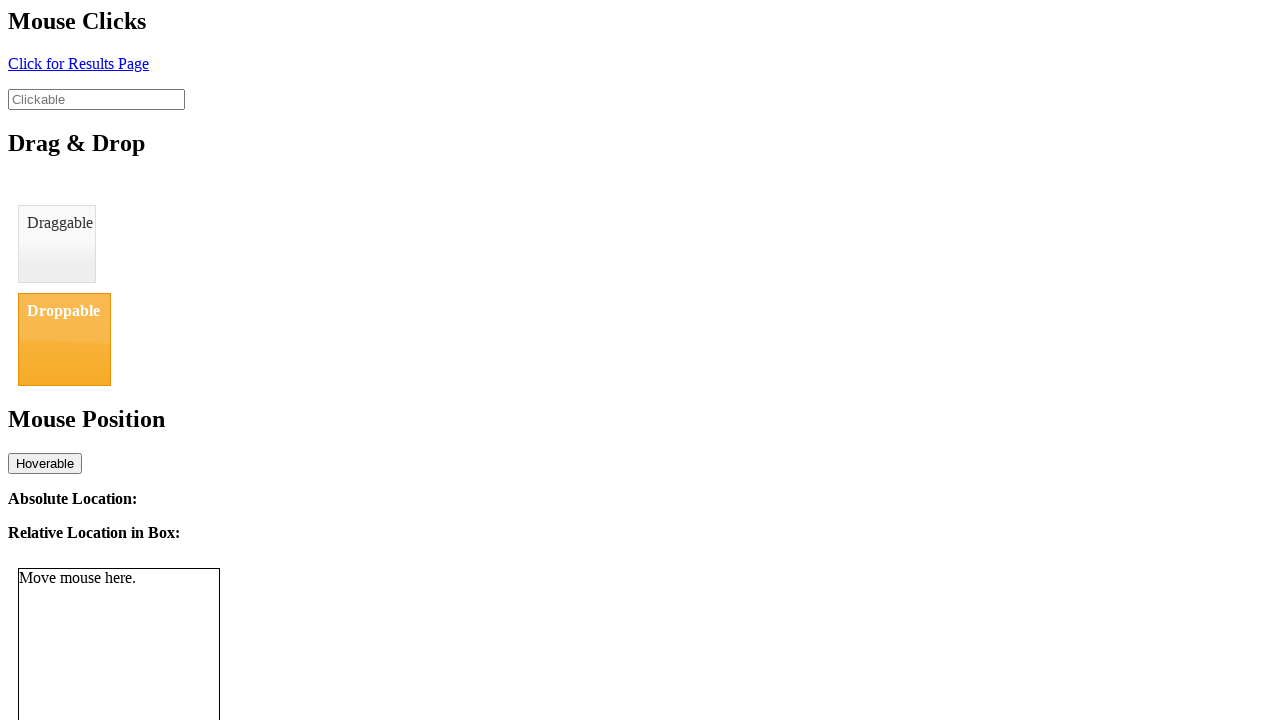

Located the clickable element with ID 'clickable'
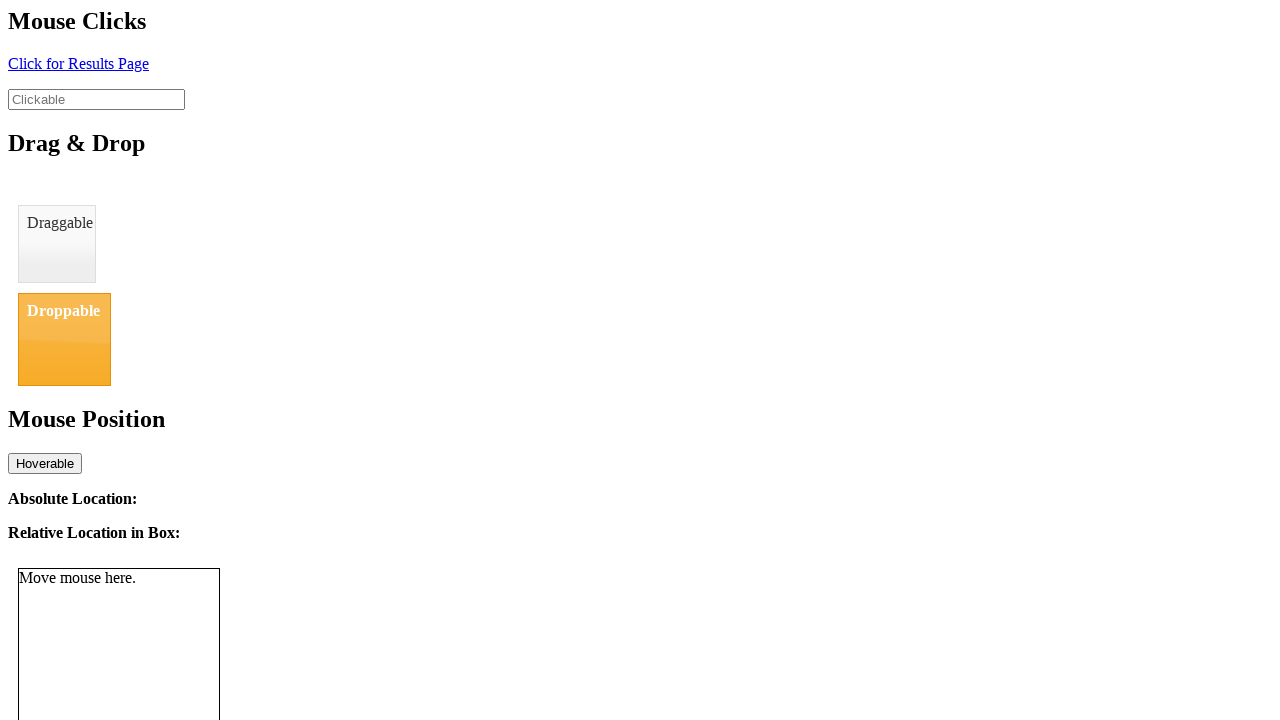

Moved mouse to center of clickable element at (96, 99)
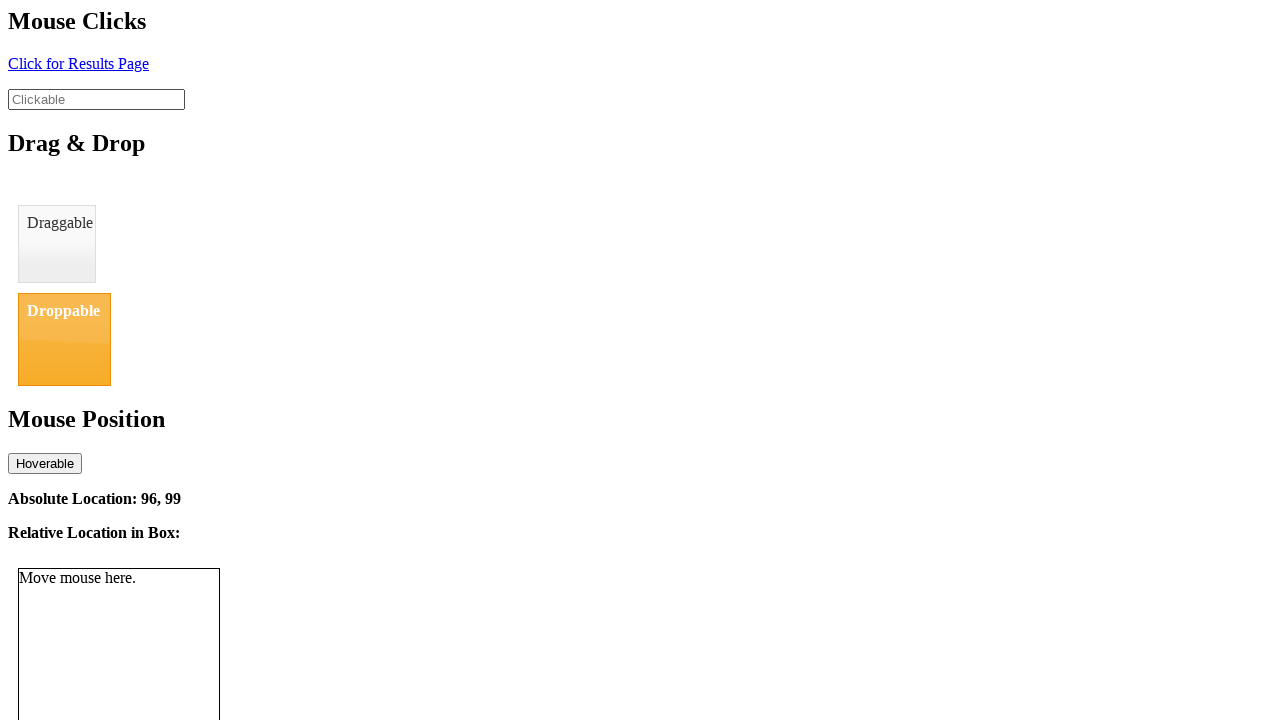

Pressed and held mouse button down at (96, 99)
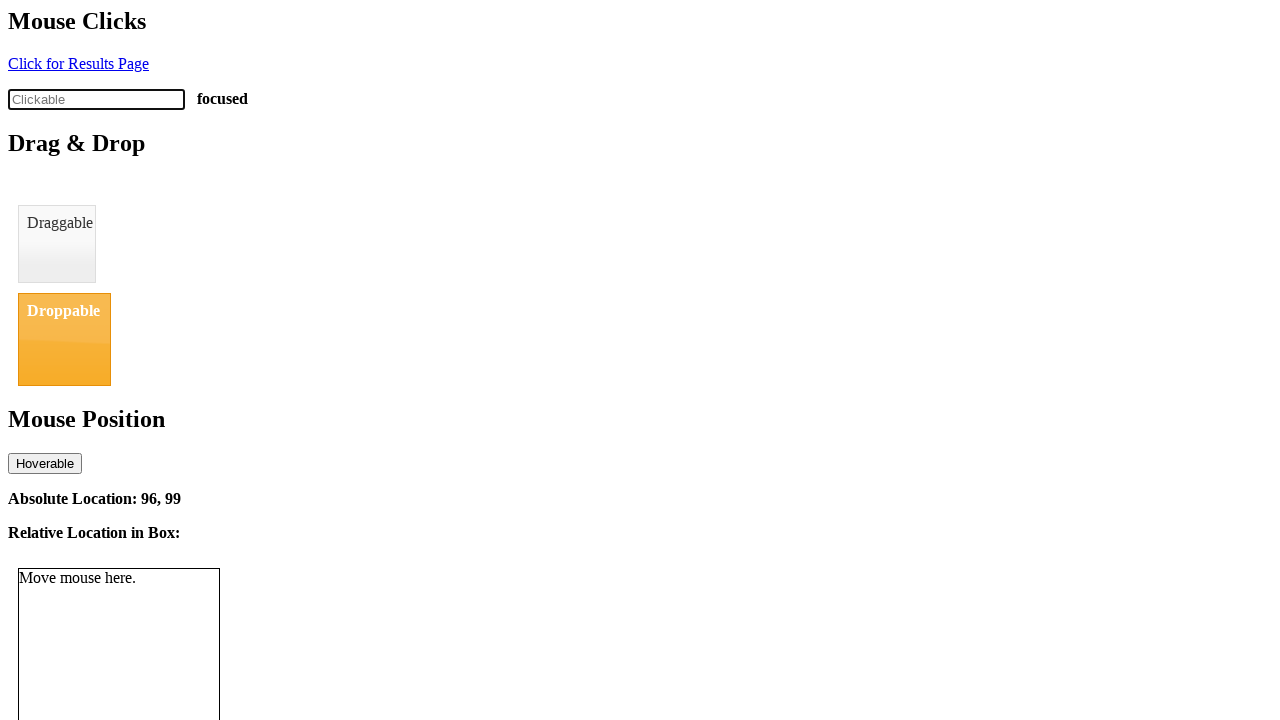

Pressed Shift key down
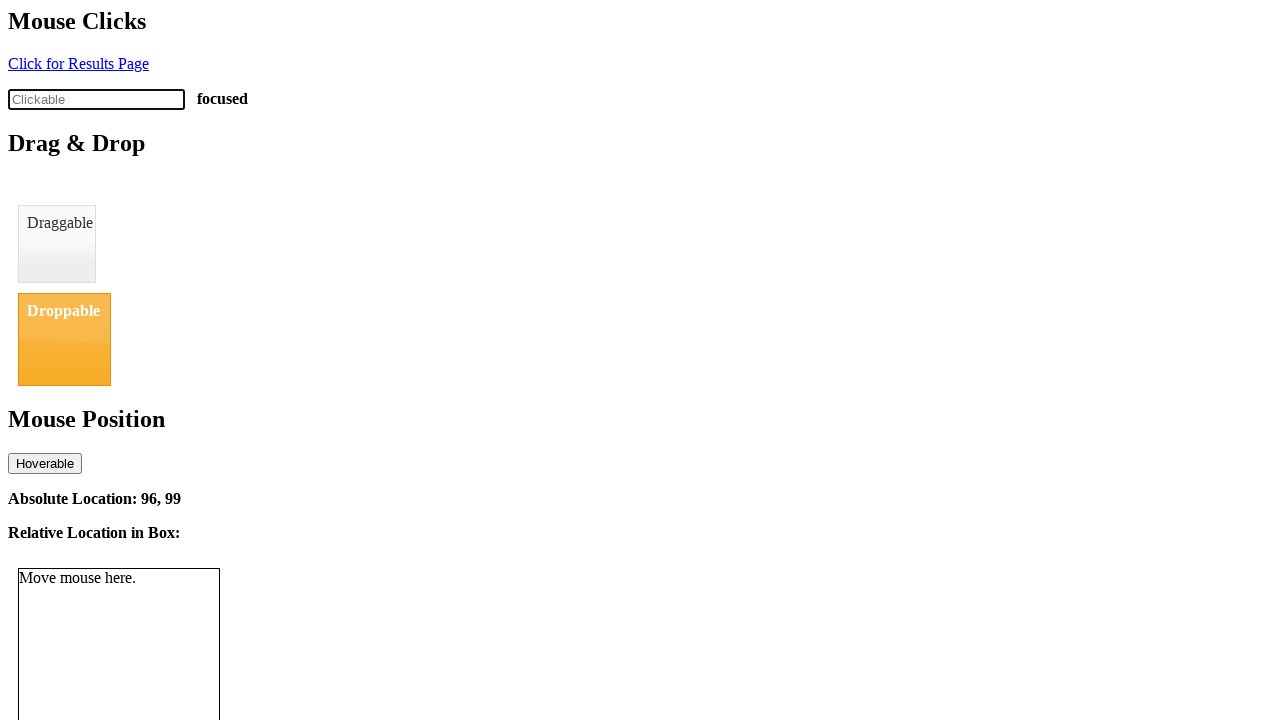

Typed 'vinay-sdet' with Shift key pressed
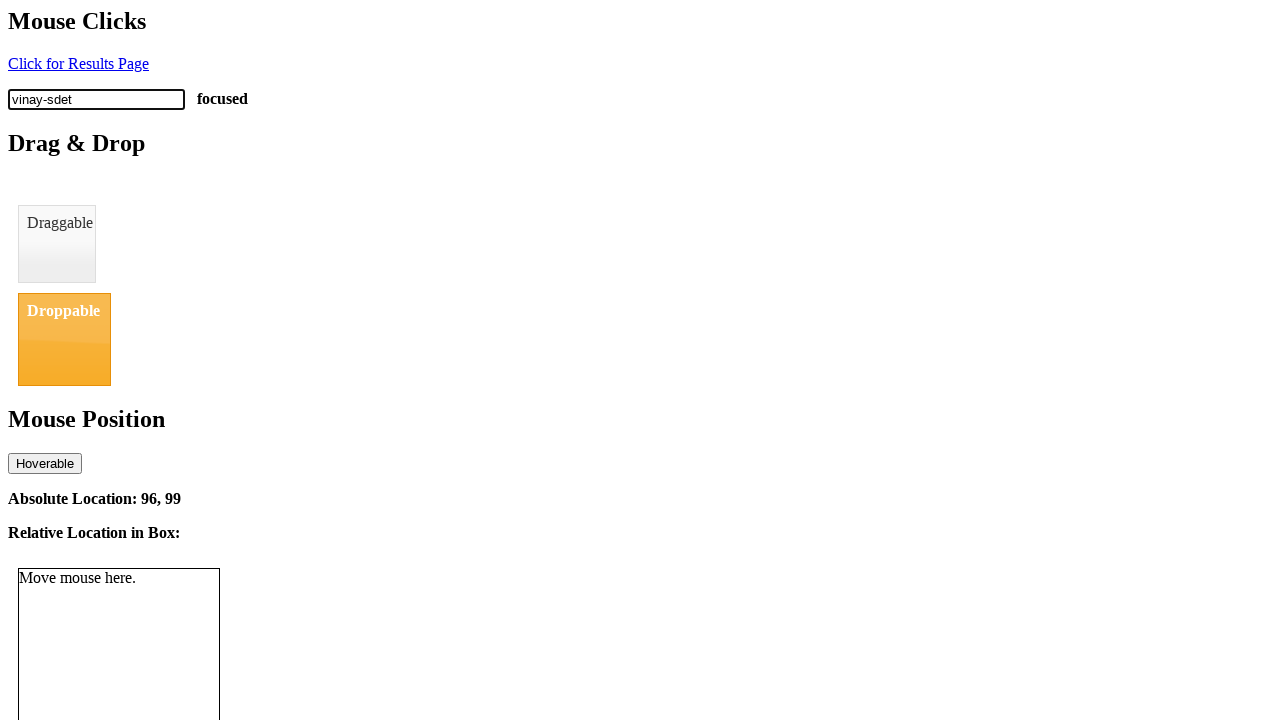

Released Shift key
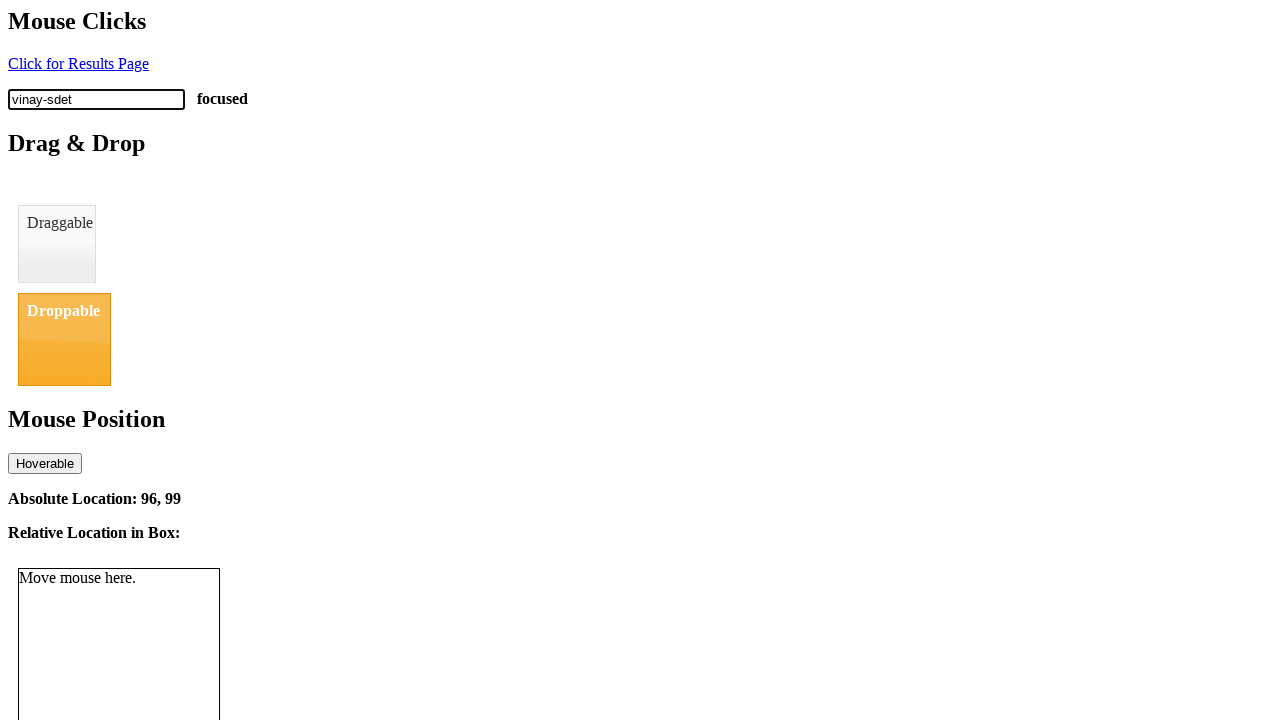

Released mouse button at (96, 99)
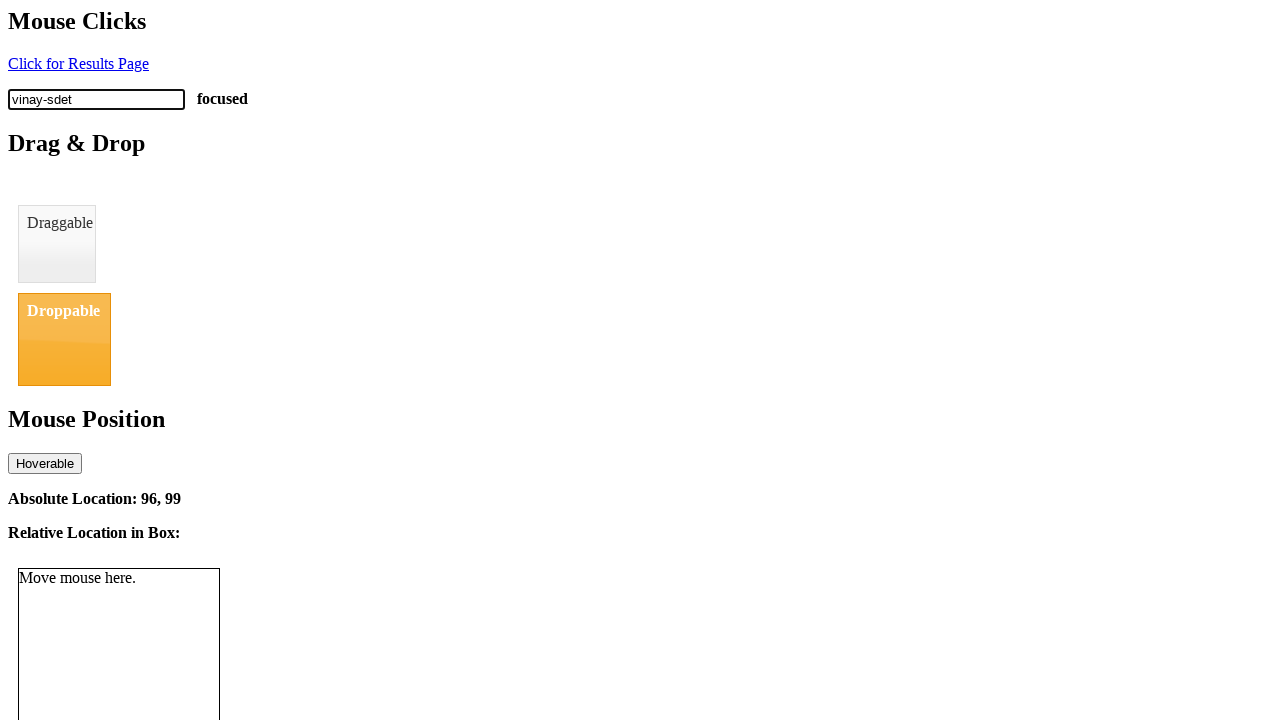

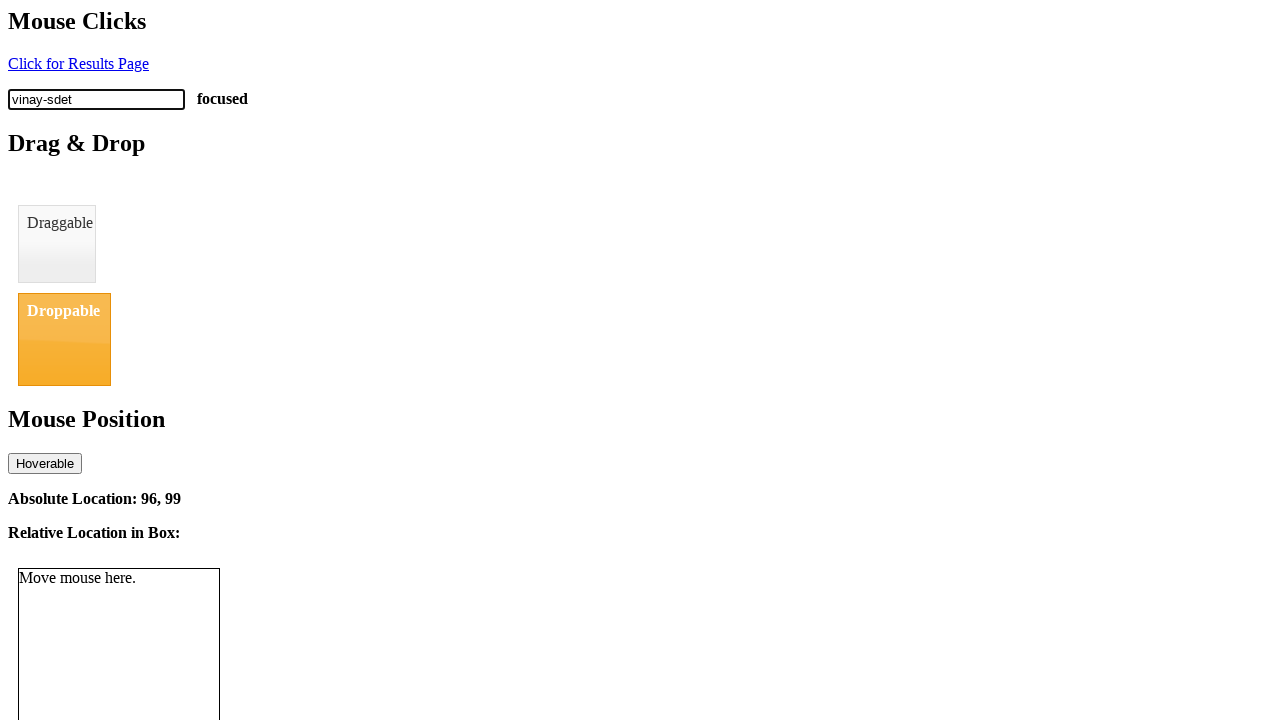